Tests GitHub contributor hover functionality by navigating to the selenide repository, hovering over the first contributor in the sidebar, and verifying the popover shows "Andrei Solntsev"

Starting URL: https://github.com/selenide/selenide

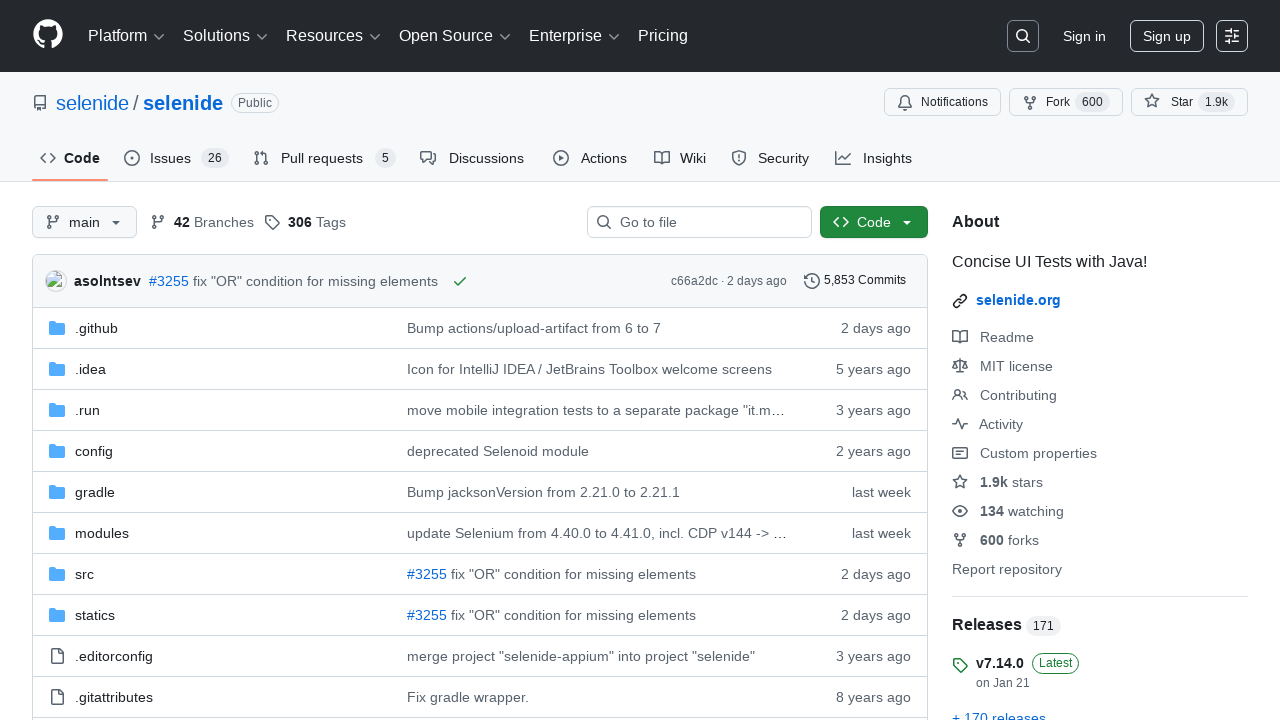

Waited for sidebar to load
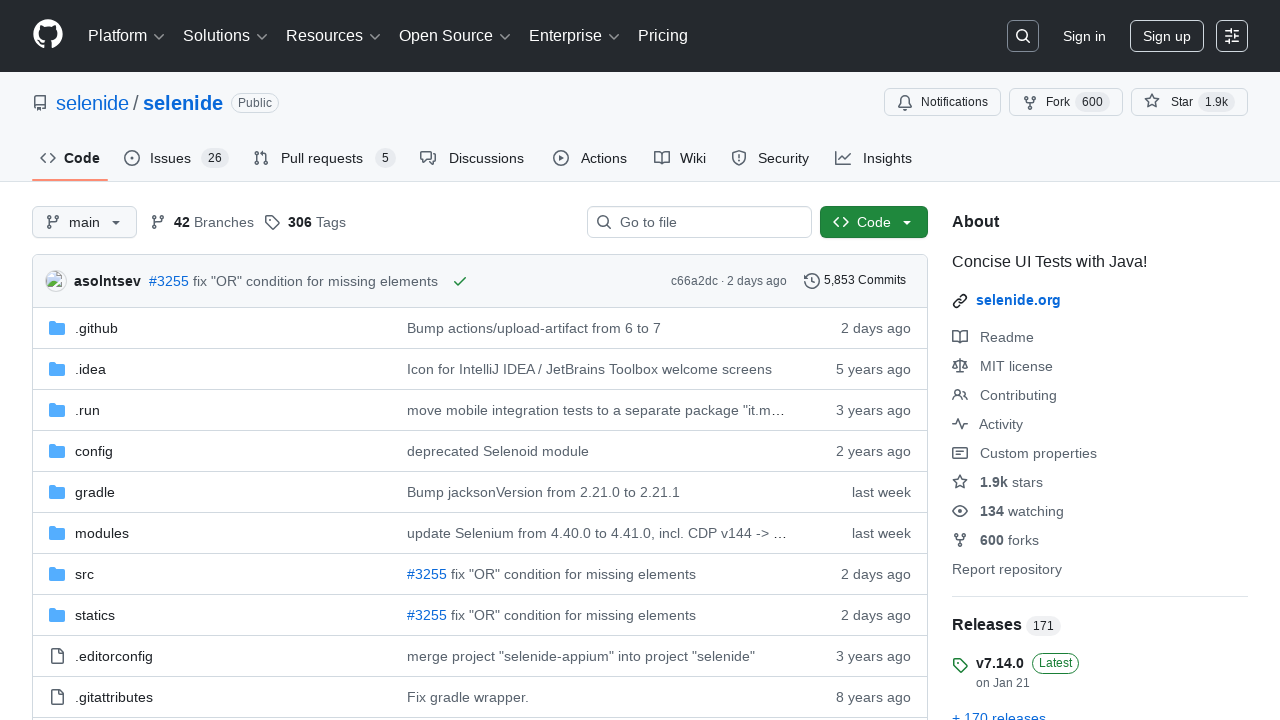

Hovered over first contributor in sidebar at (968, 360) on .Layout-sidebar >> text=Contributors >> xpath=ancestor::*[contains(@class, 'Bord
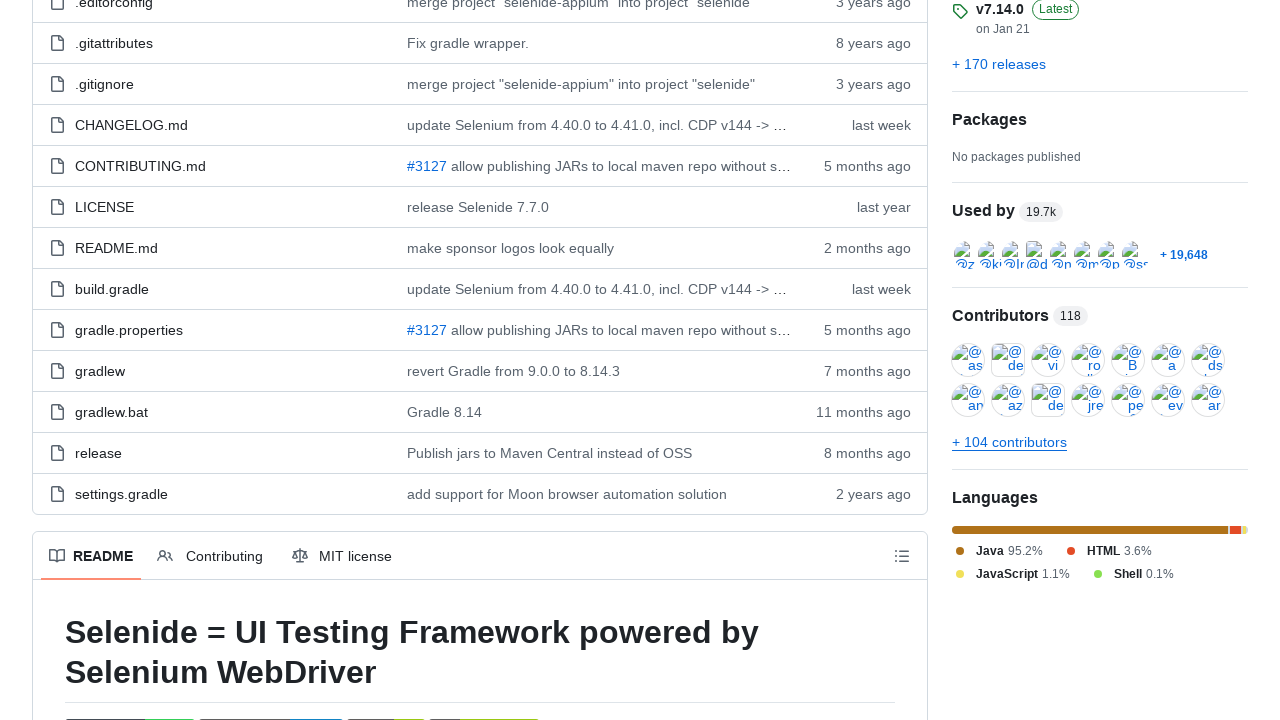

Popover appeared showing contributor information
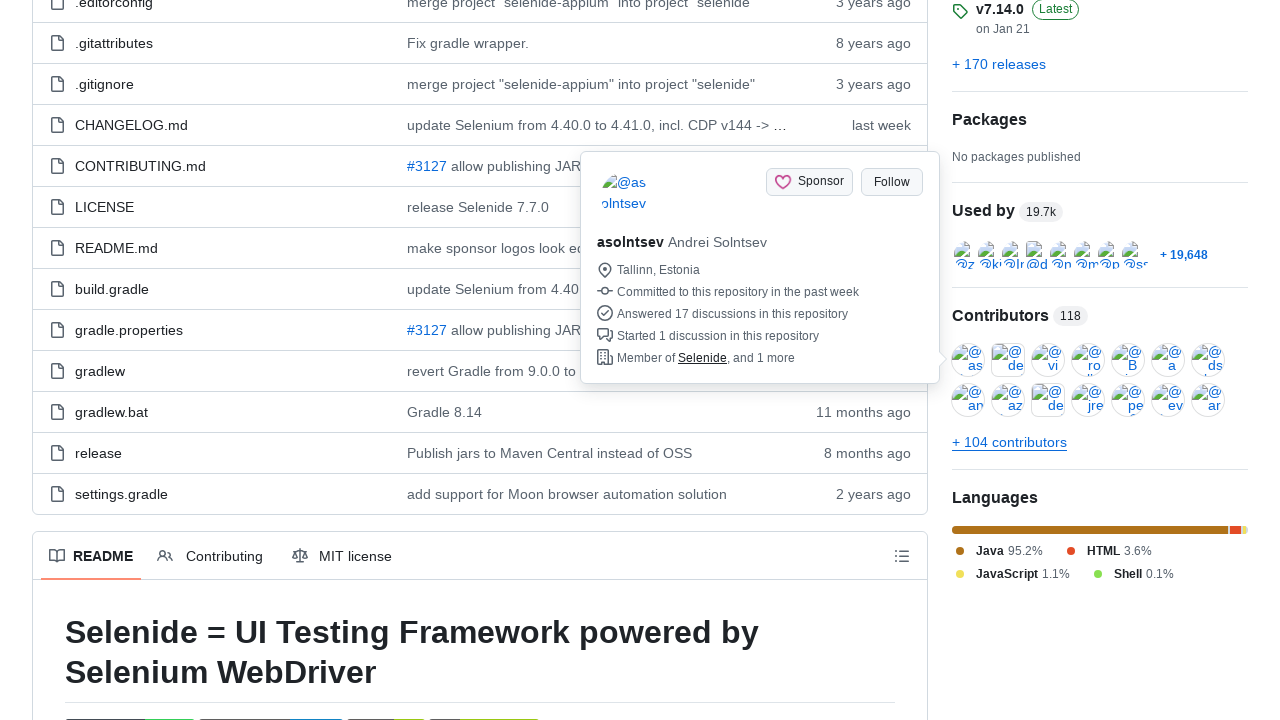

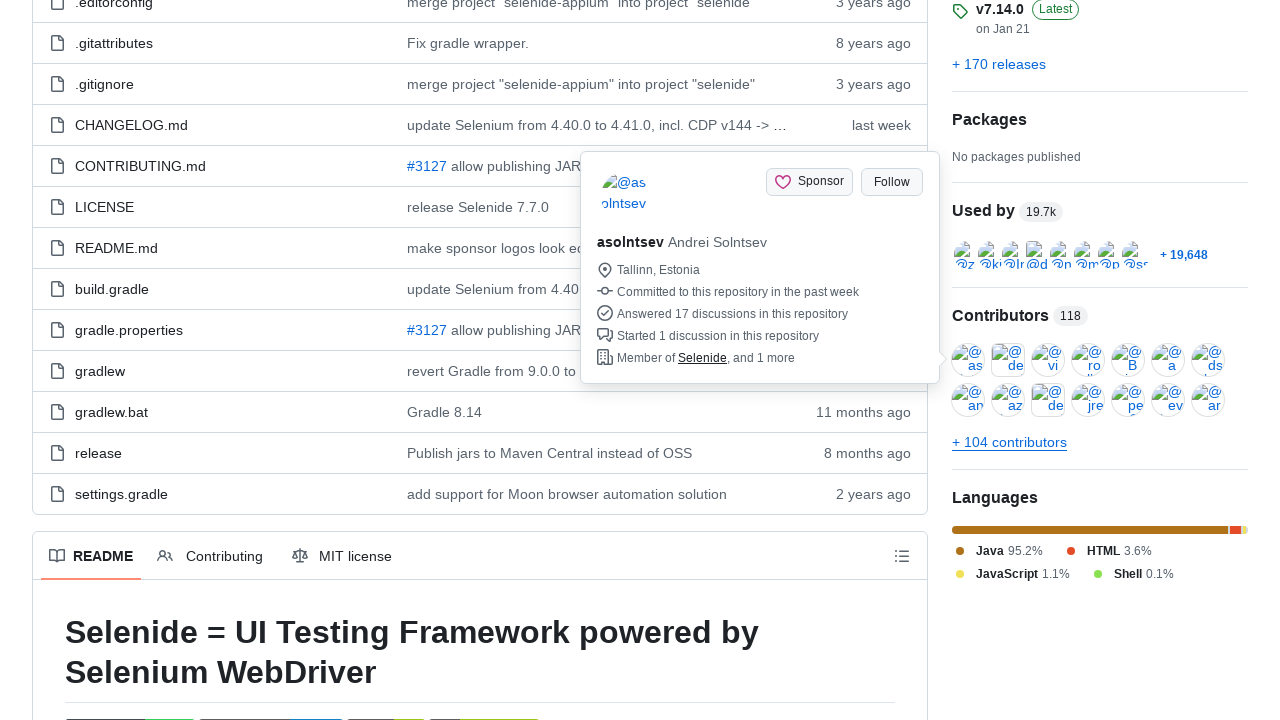